Solves a math problem by extracting a value from an image attribute, calculating the result, and submitting the form with checkbox and radio button selections

Starting URL: http://suninjuly.github.io/get_attribute.html

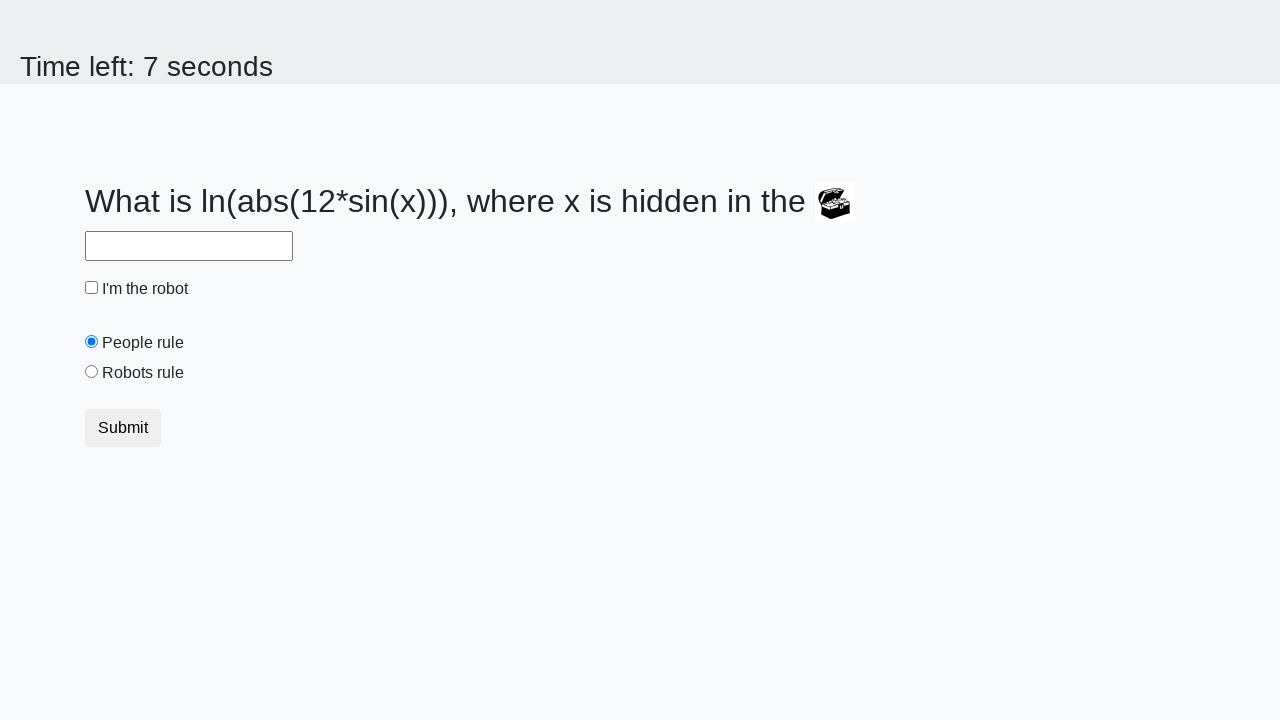

Located image element
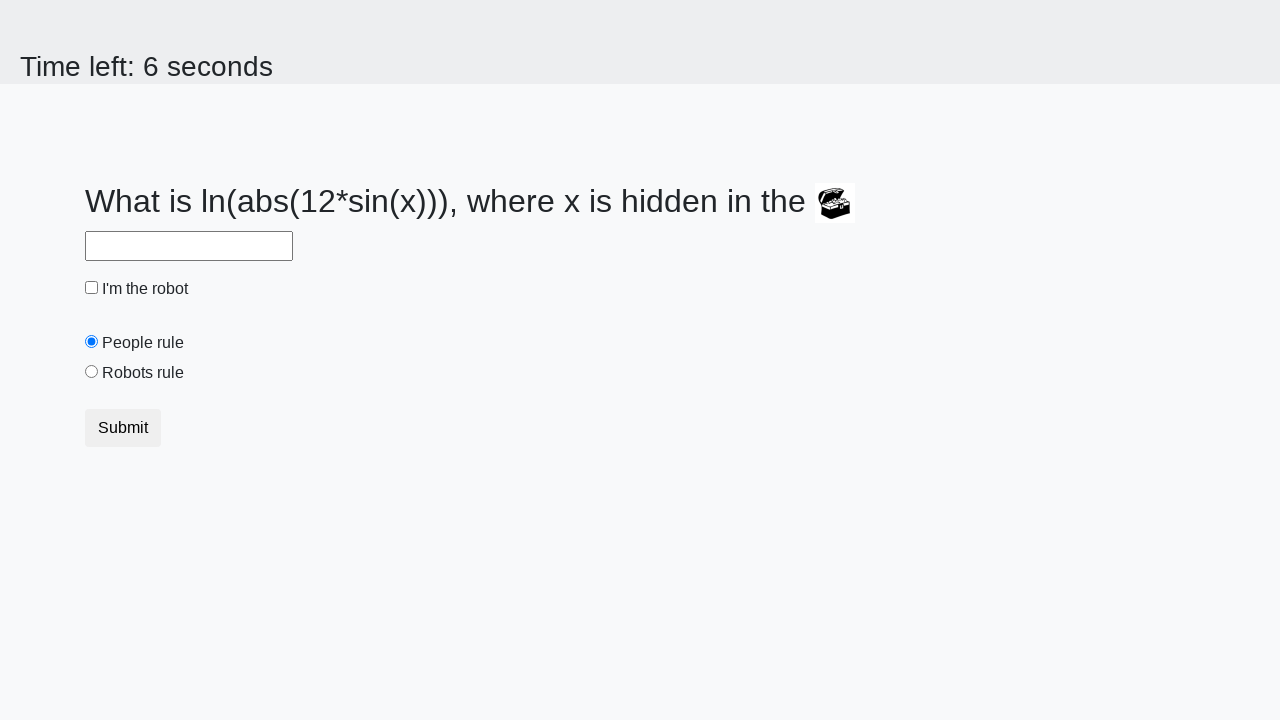

Extracted valuex attribute from image
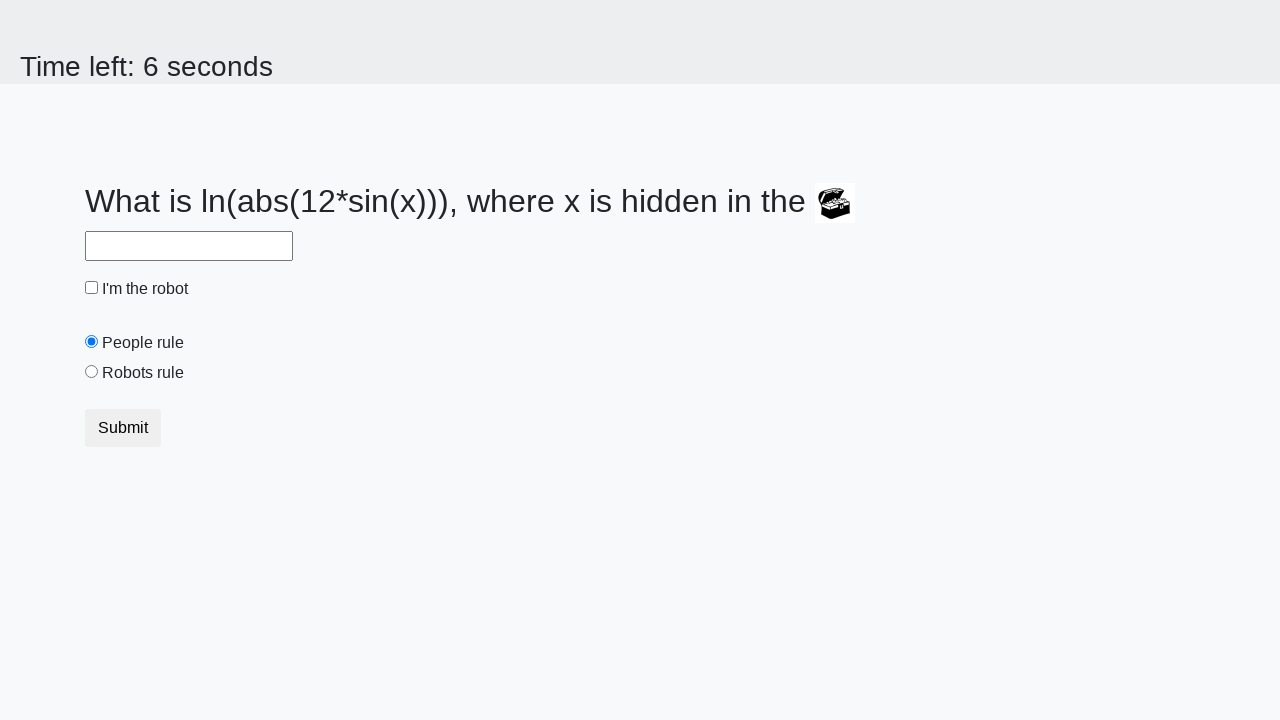

Calculated result from extracted value using logarithm formula
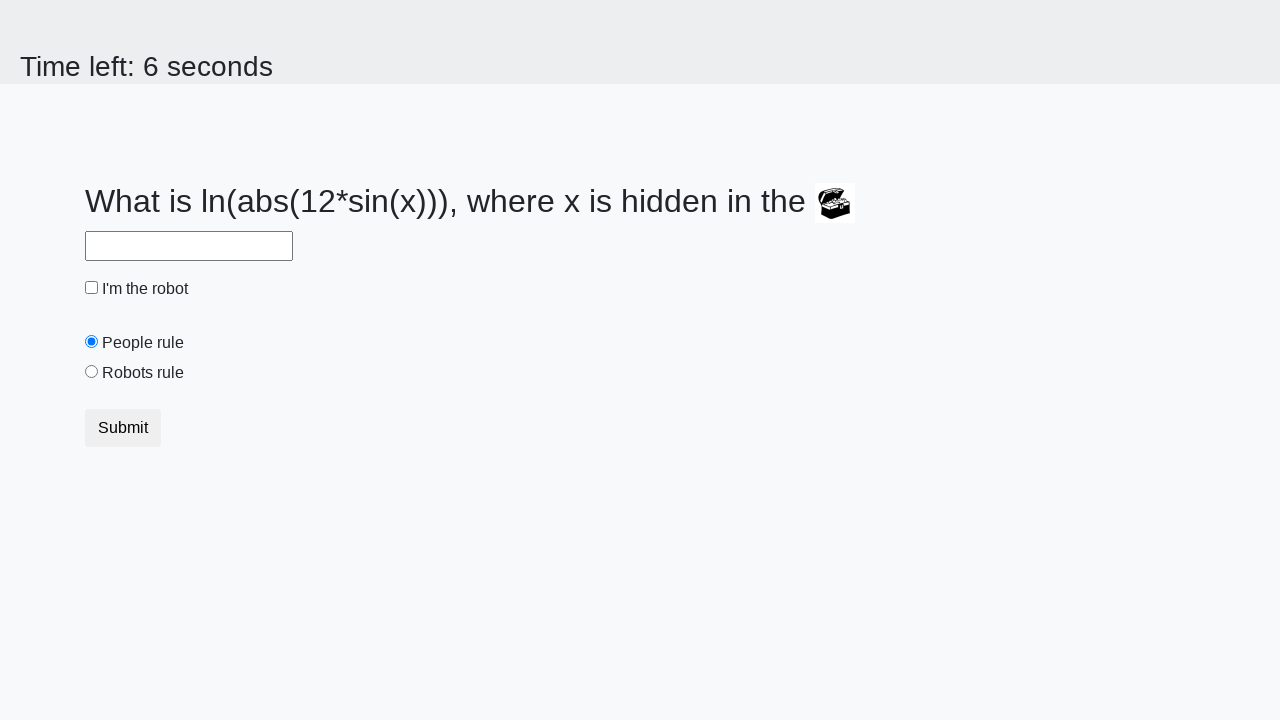

Filled answer field with calculated result on #answer
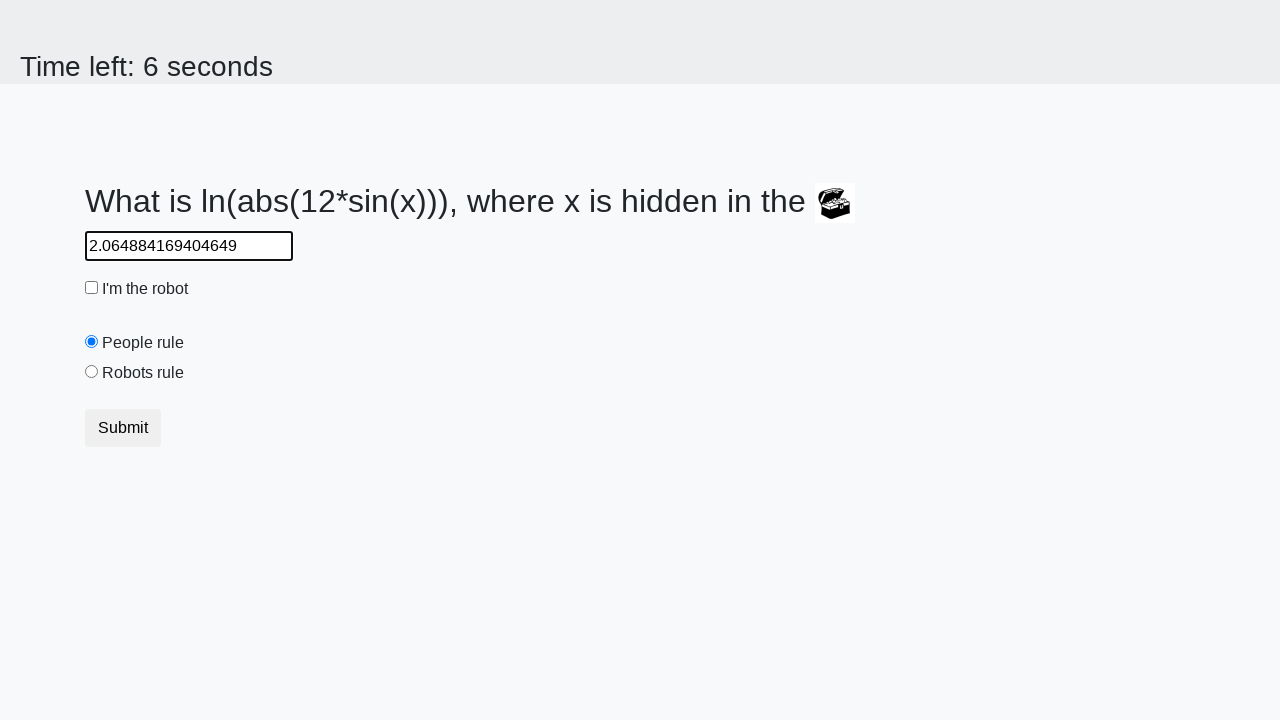

Clicked robot checkbox at (92, 288) on #robotCheckbox
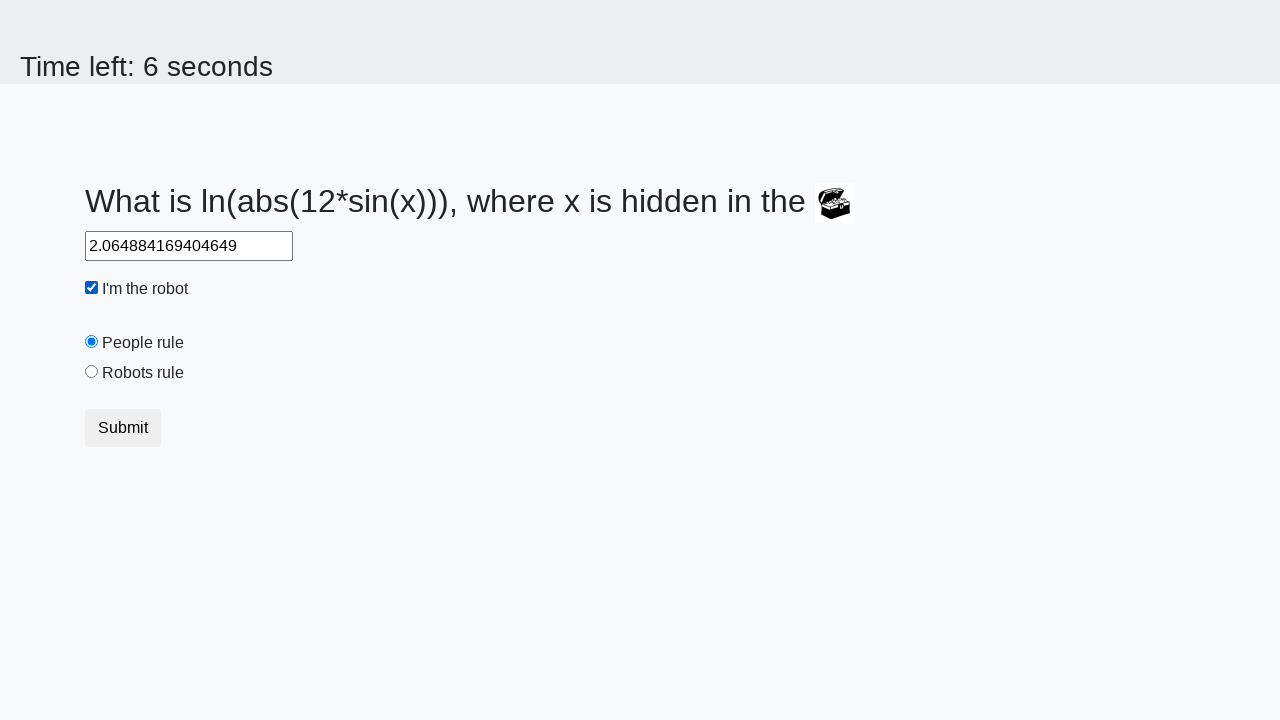

Clicked robots rule radio button at (92, 372) on #robotsRule
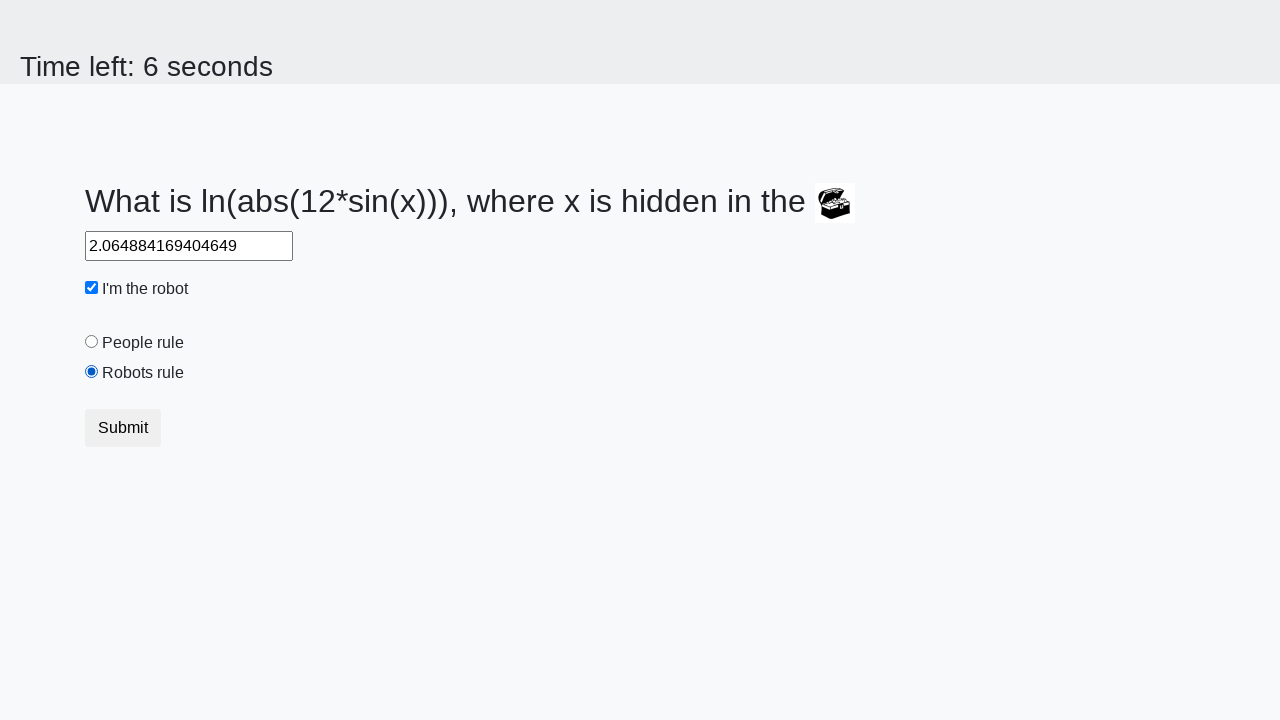

Submitted form by clicking submit button at (123, 428) on .btn
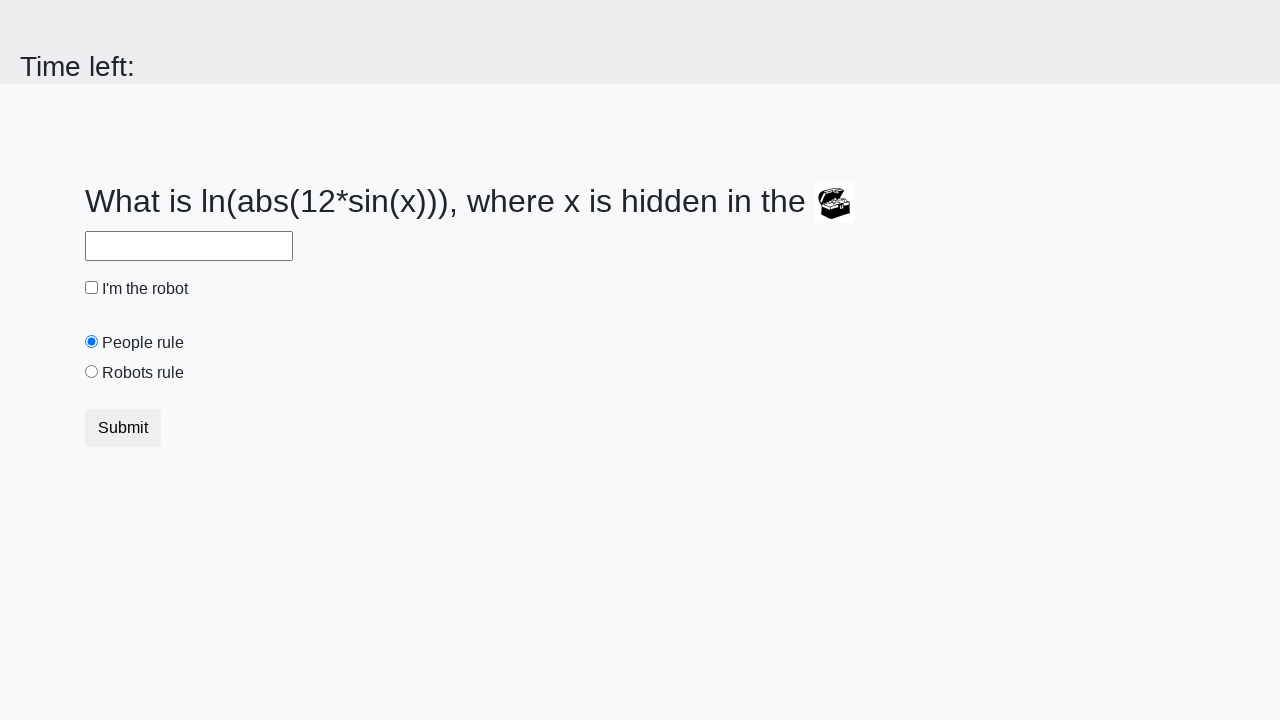

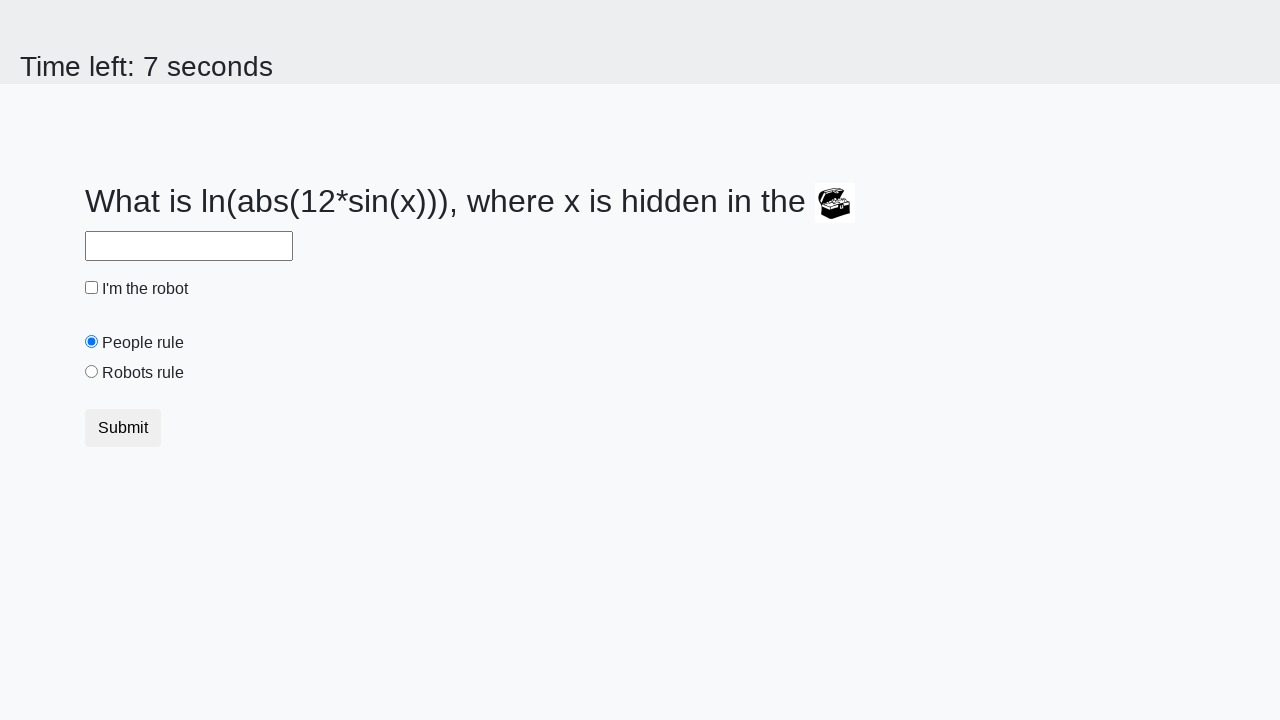